Tests JavaScript alert and confirm dialog handling by filling a name field, triggering an alert and accepting it, then triggering a confirm dialog and dismissing it.

Starting URL: https://rahulshettyacademy.com/AutomationPractice/

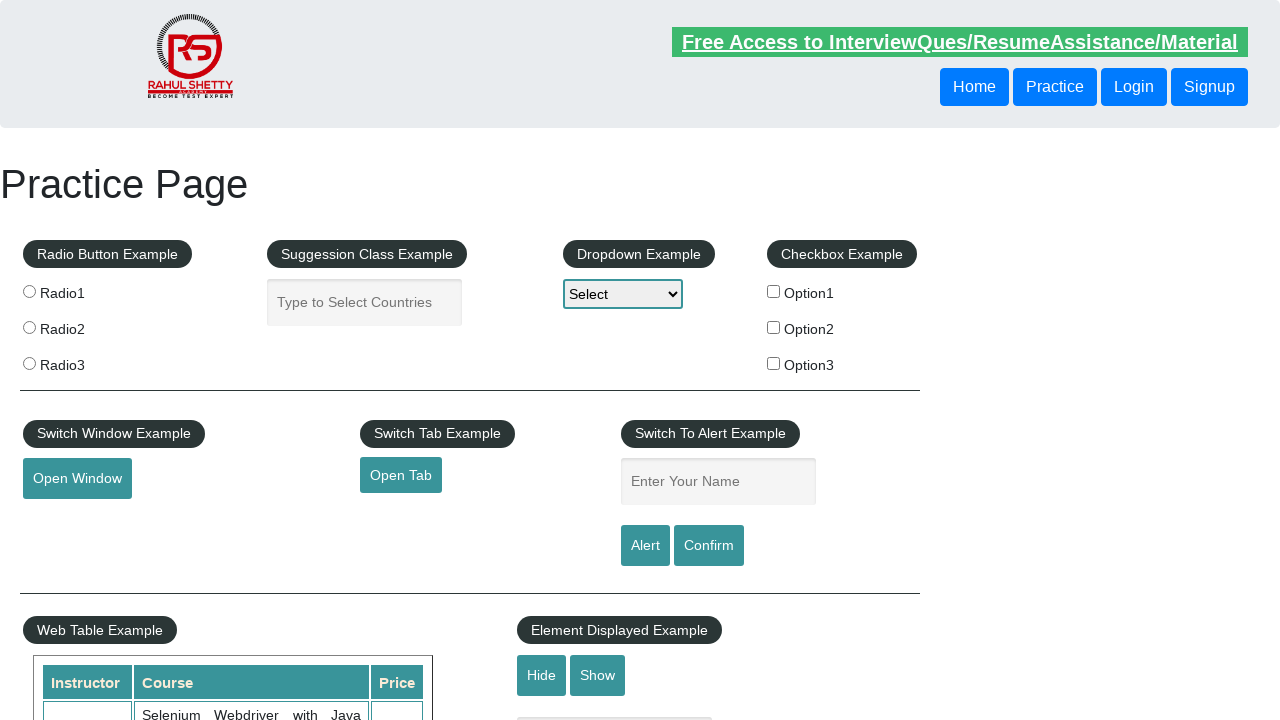

Filled name field with 'Rahul' on #name
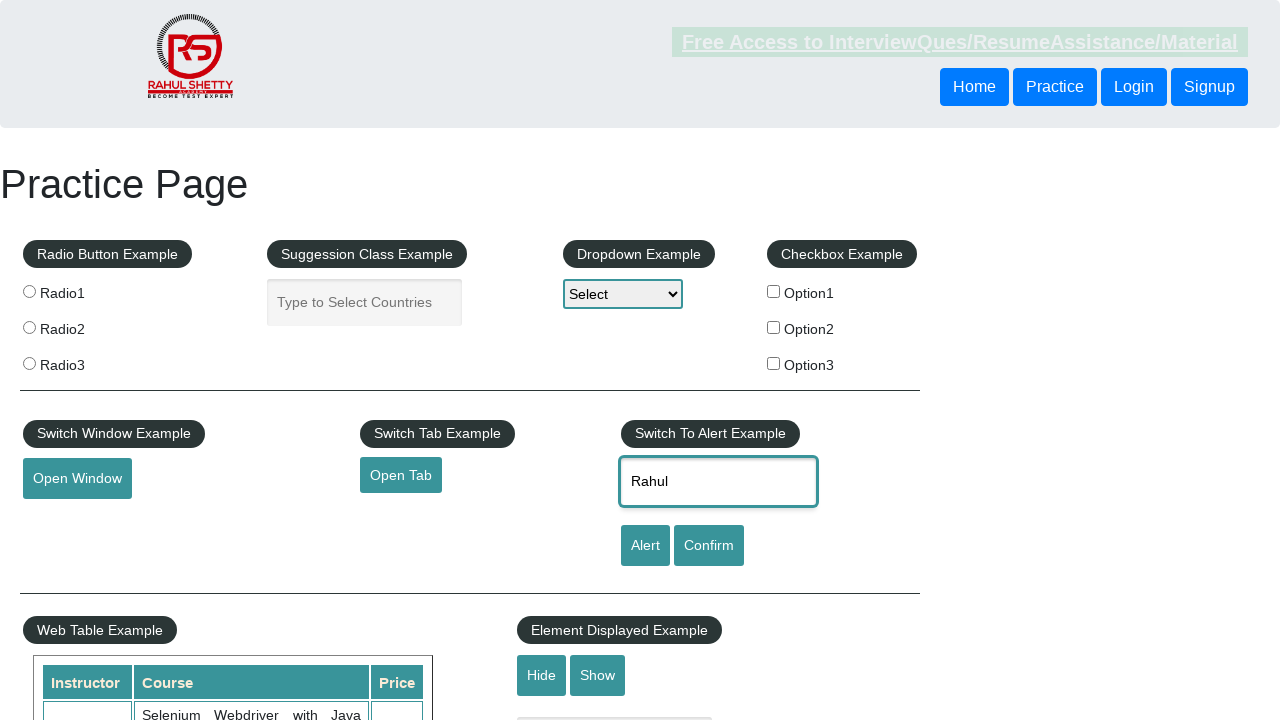

Clicked alert button to trigger JavaScript alert at (645, 546) on [id='alertbtn']
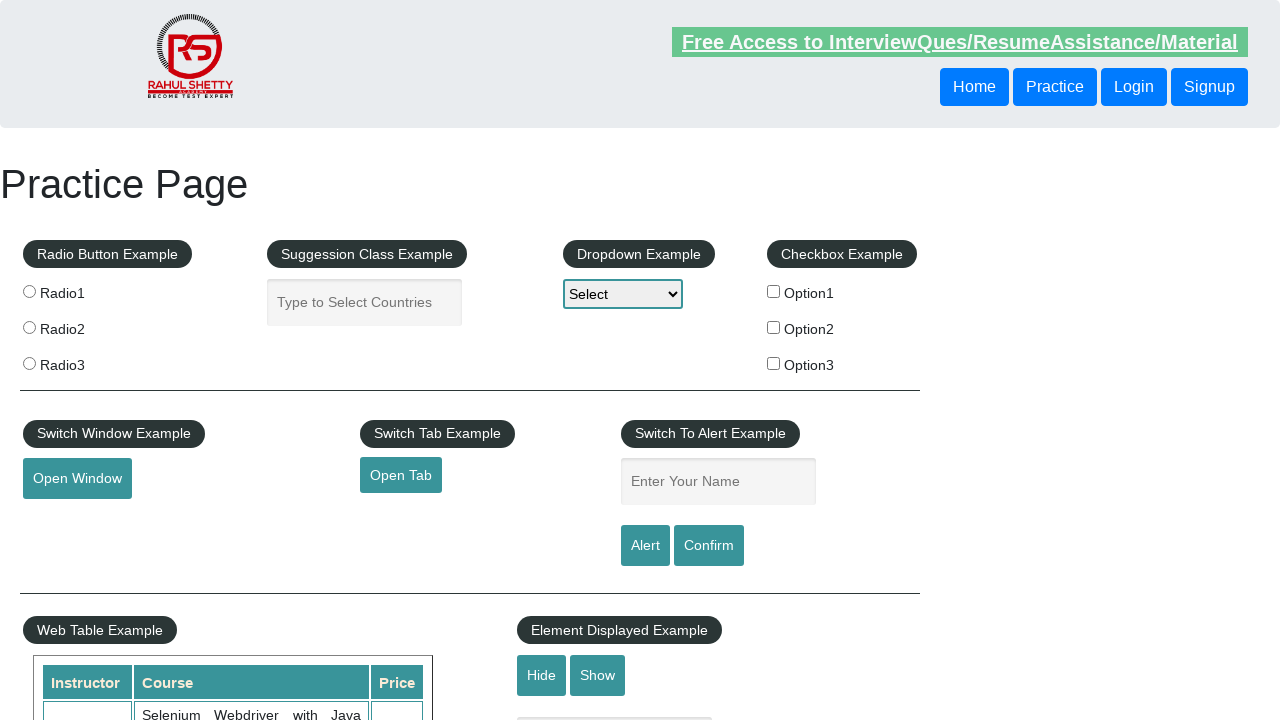

Set up alert dialog handler to accept alert
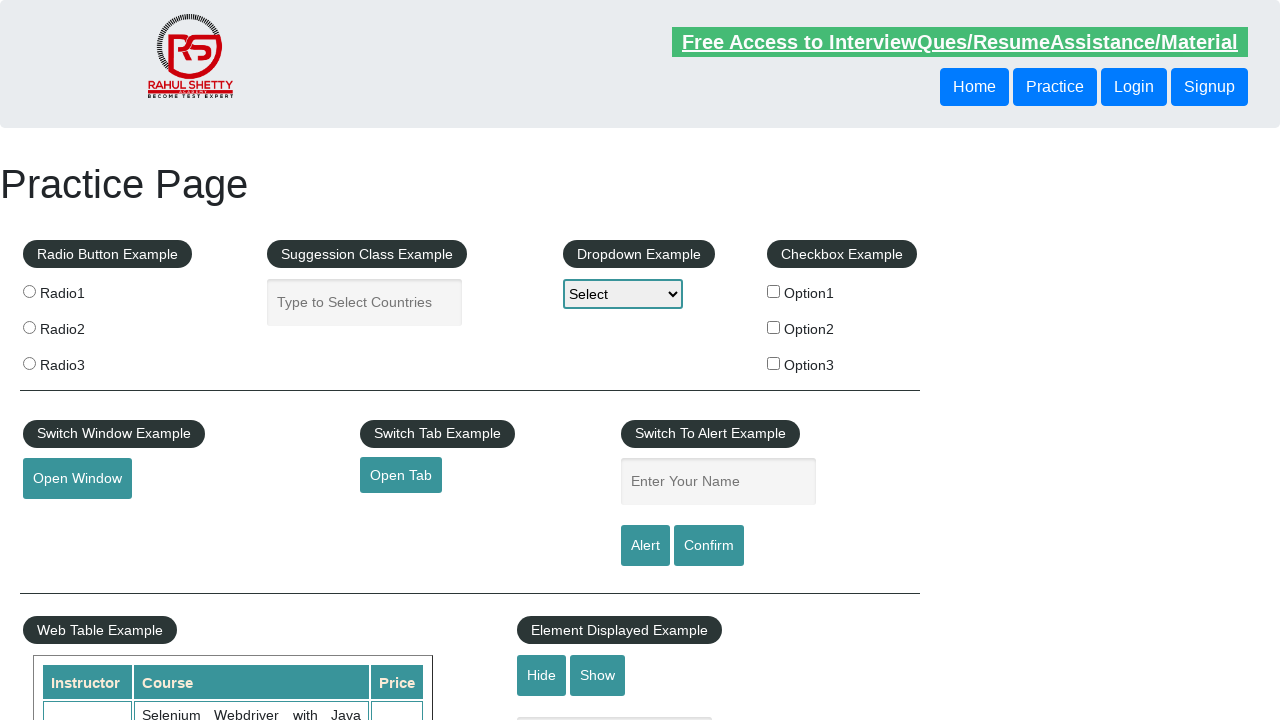

Waited for alert to be processed
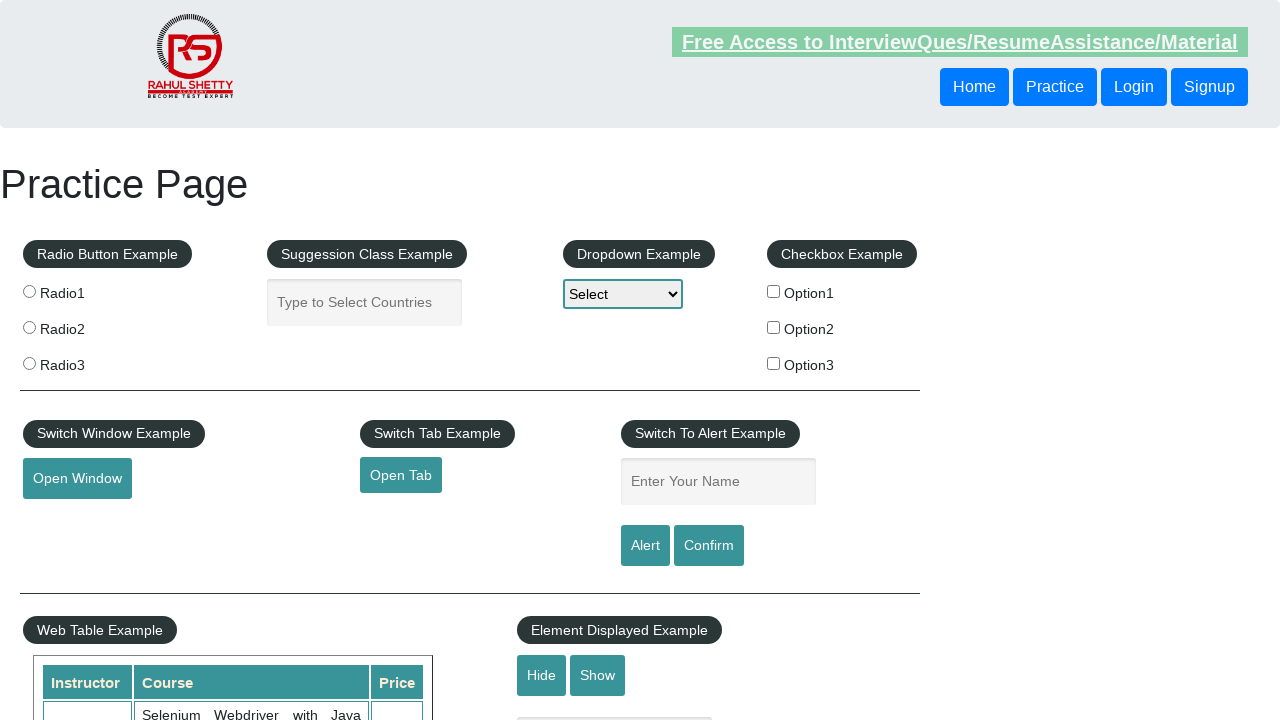

Set up confirm dialog handler to dismiss confirm
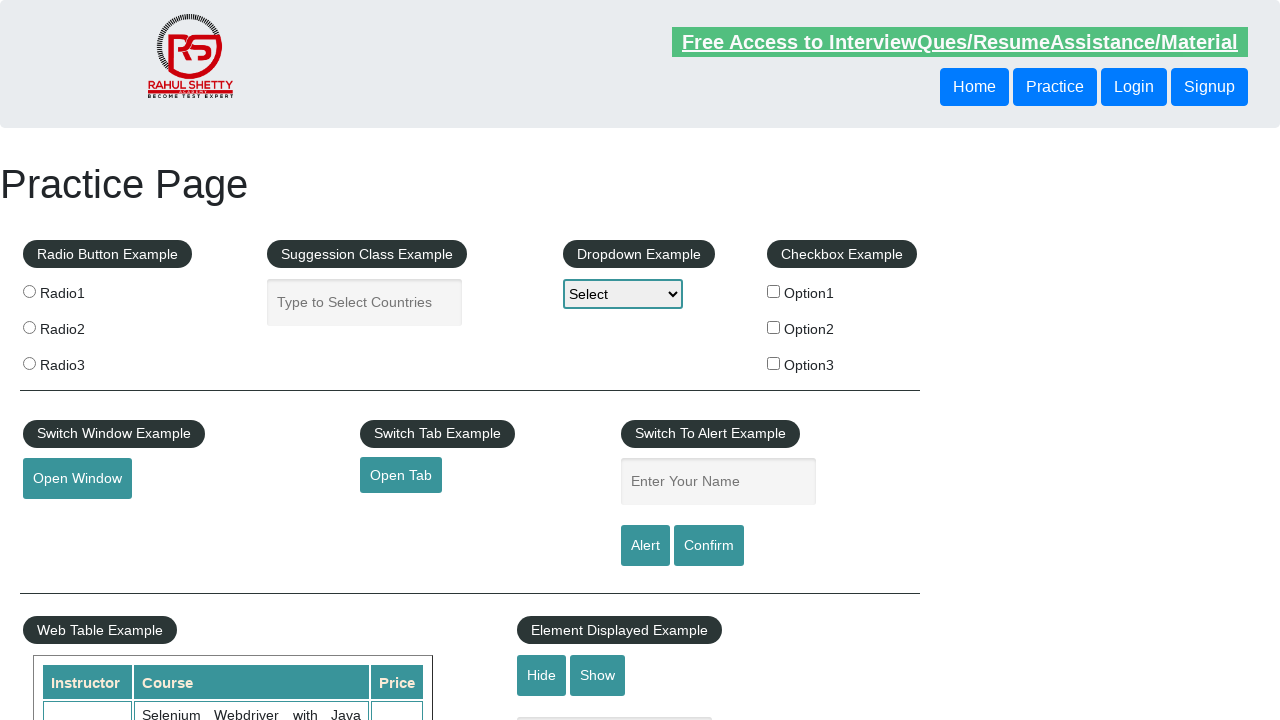

Clicked confirm button to trigger confirm dialog at (709, 546) on #confirmbtn
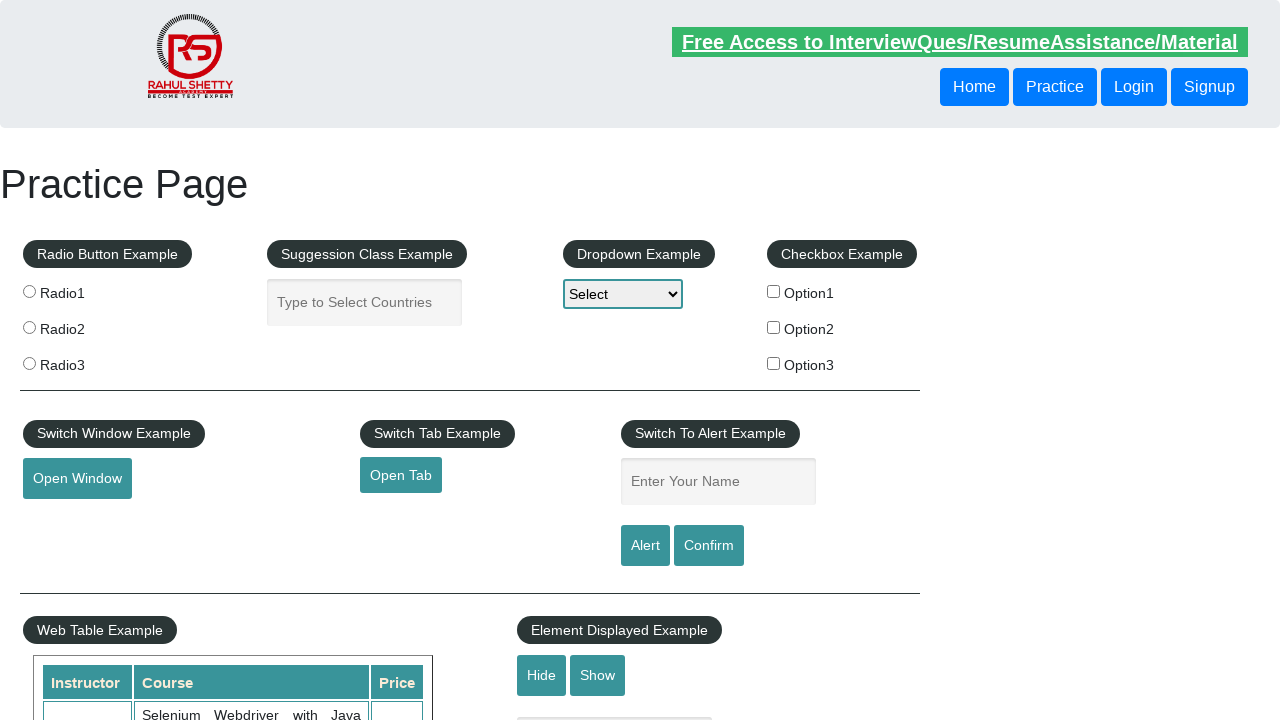

Waited for confirm dialog to be processed
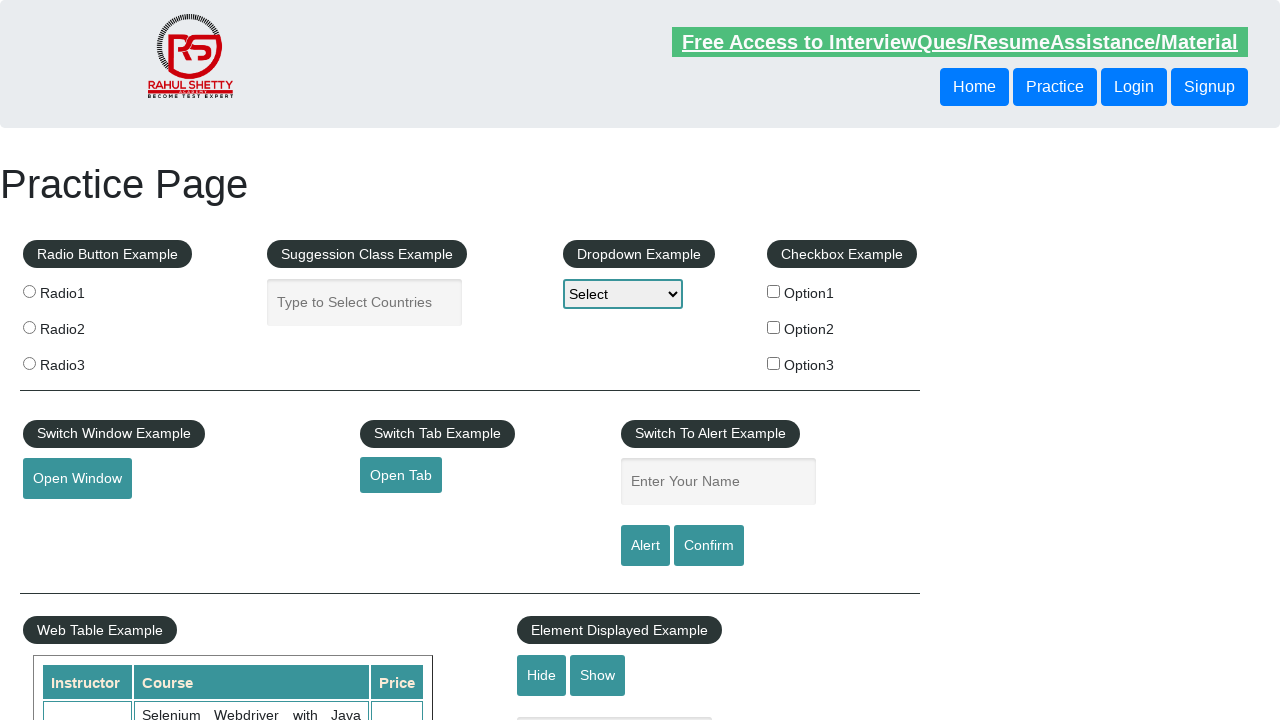

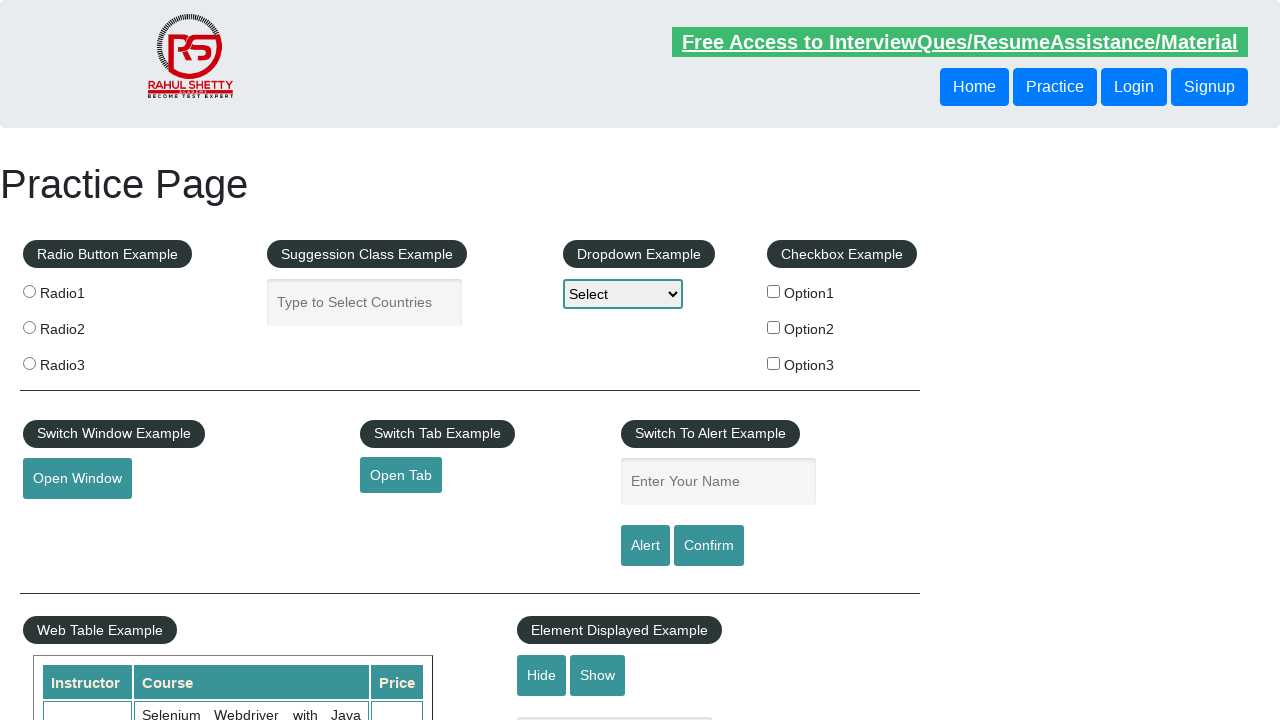